Navigates to the Broken Images page and checks for a broken image element

Starting URL: https://the-internet.herokuapp.com

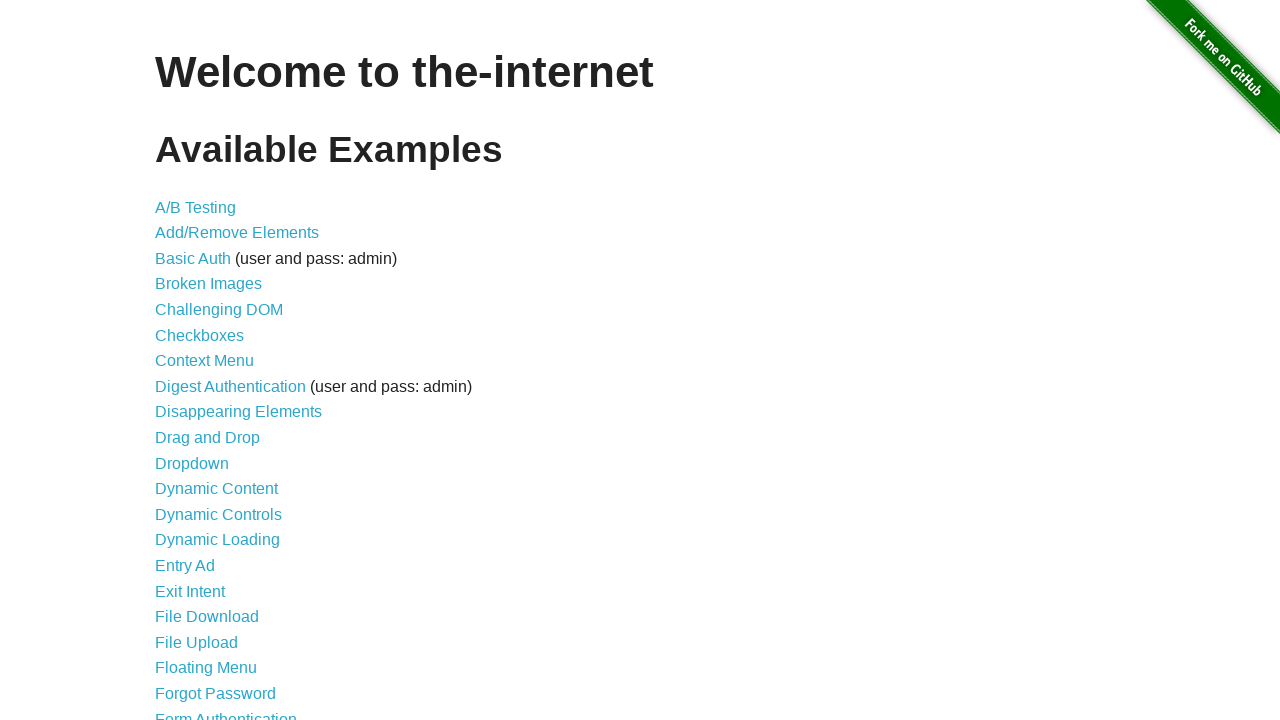

Clicked on Broken Images link at (208, 284) on text=Broken Images
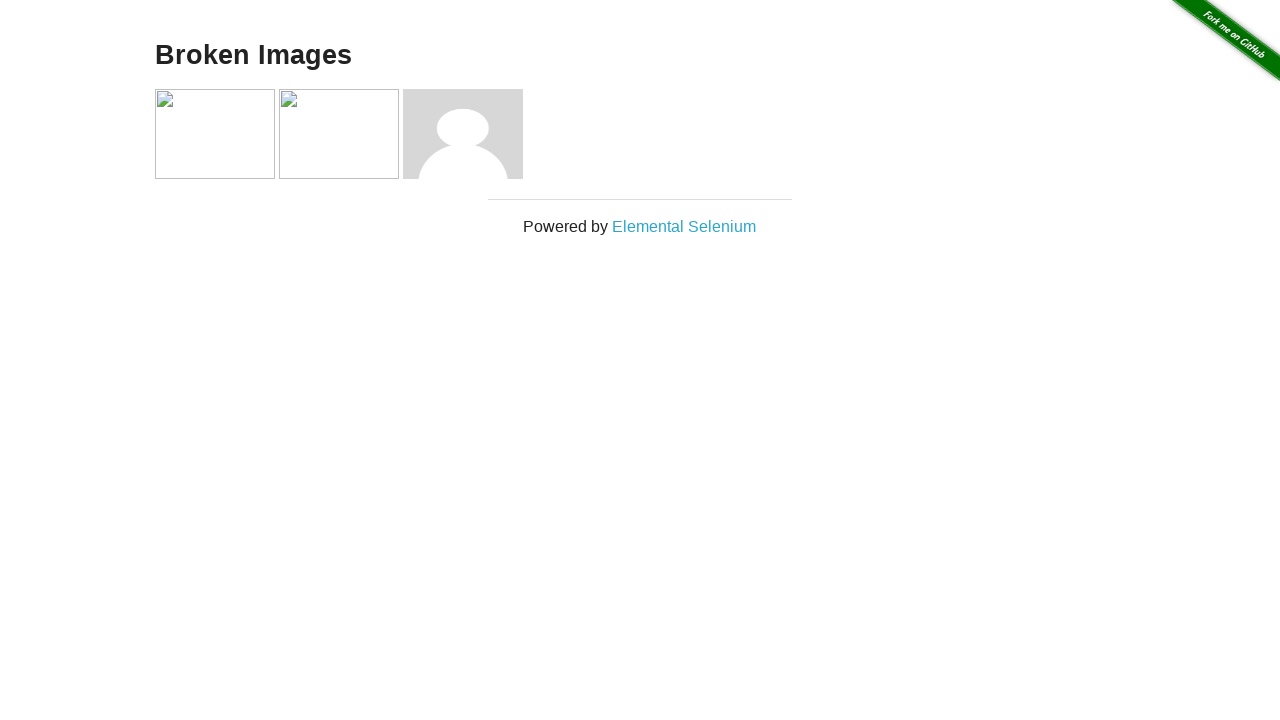

Broken image element loaded
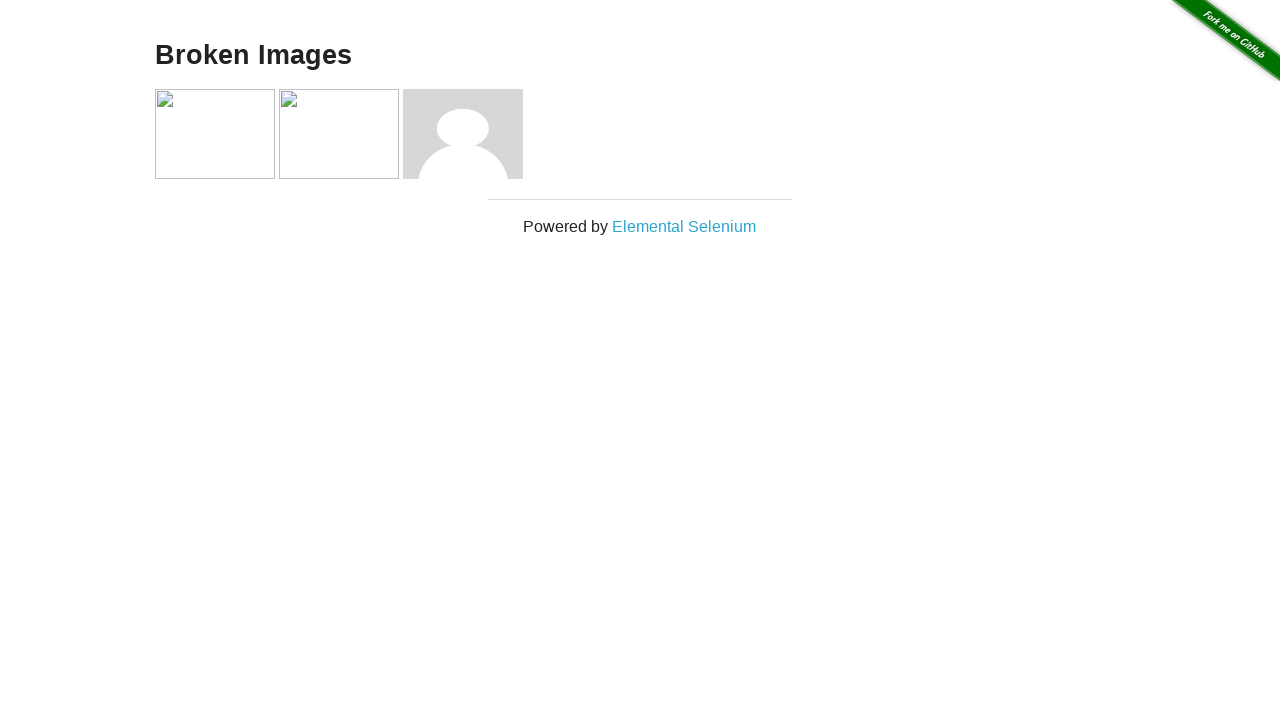

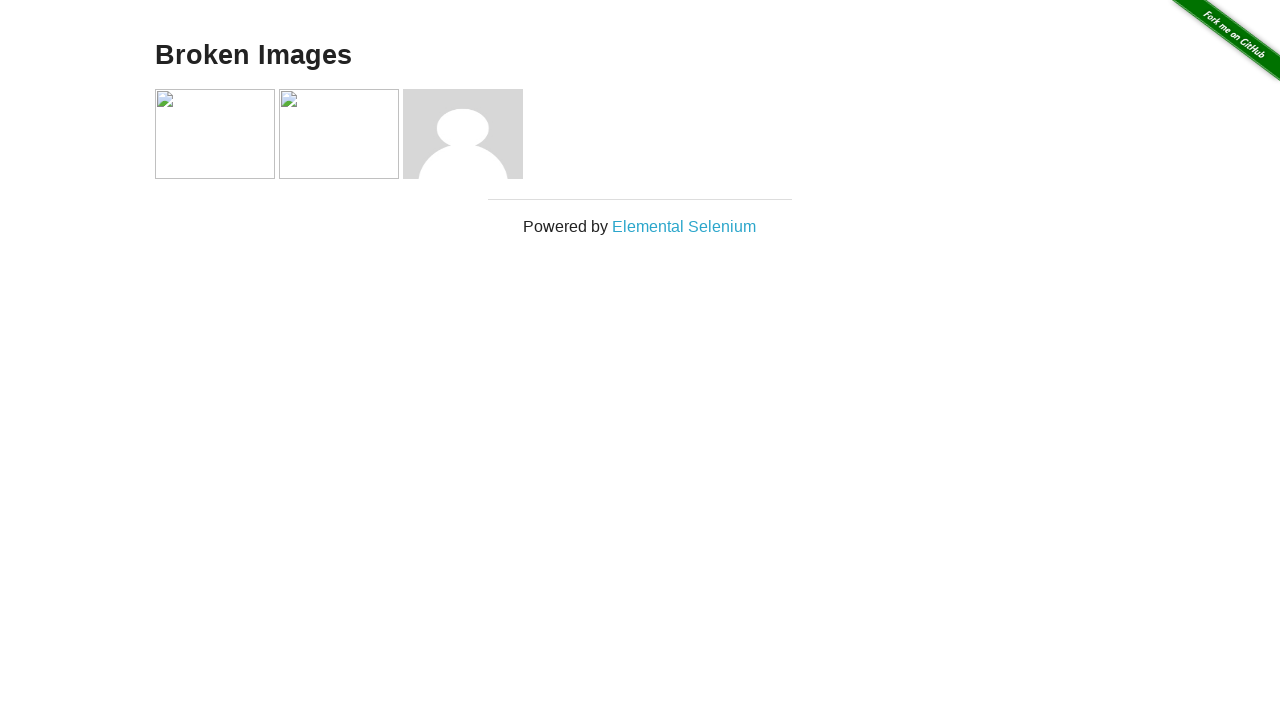